Tests right-click context menu functionality by performing a right-click on a button, selecting an option from the context menu, and accepting the resulting alert

Starting URL: https://swisnl.github.io/jQuery-contextMenu/demo.html

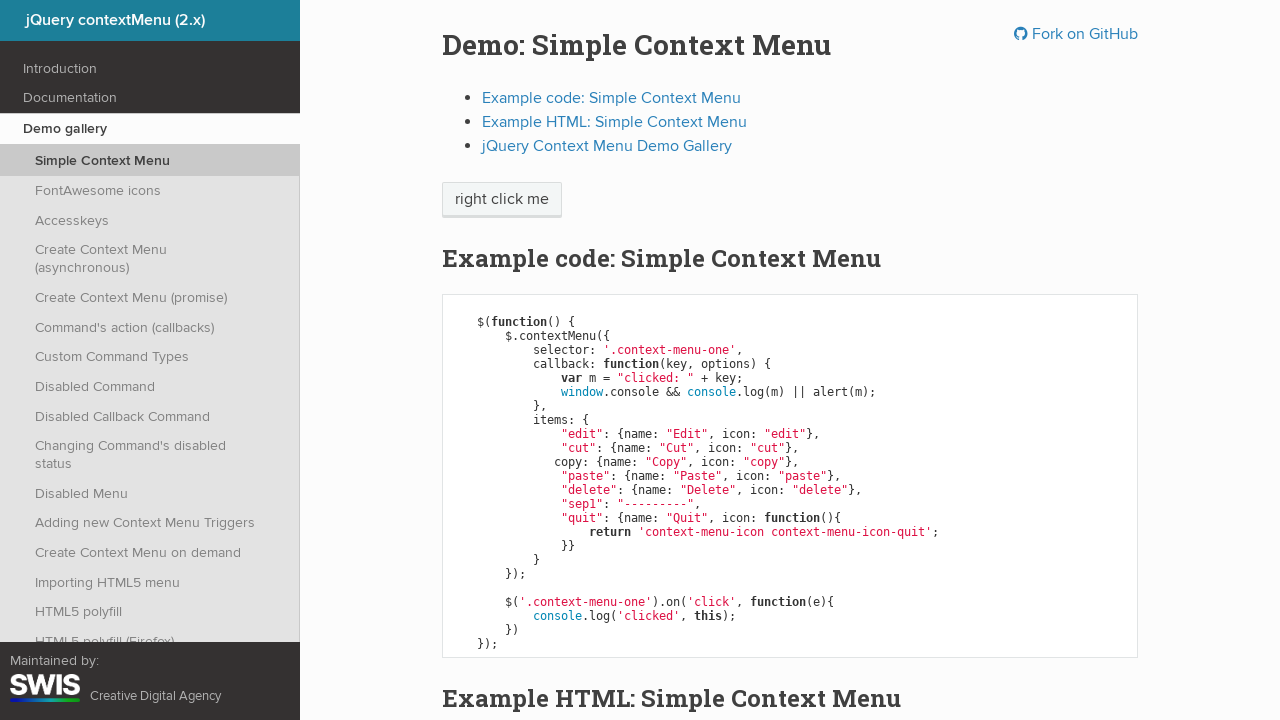

Located the context menu button element
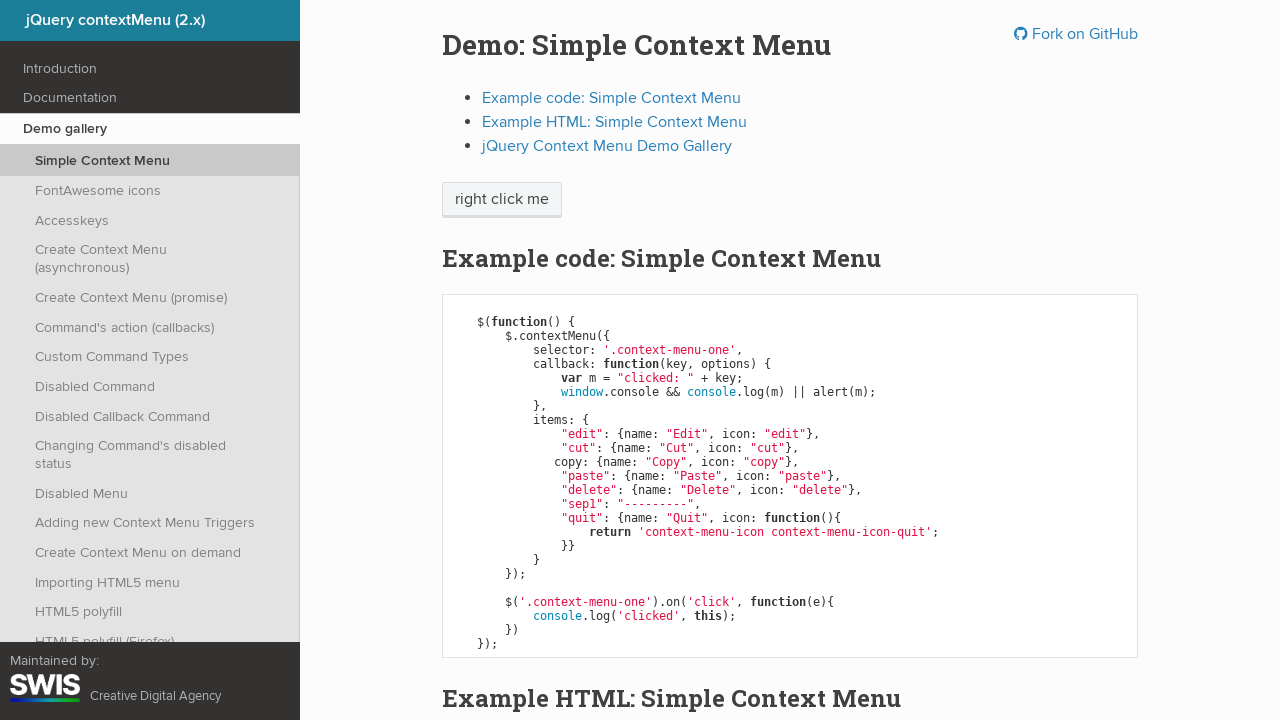

Performed right-click on the context menu button at (502, 200) on xpath=//span[@class='context-menu-one btn btn-neutral']
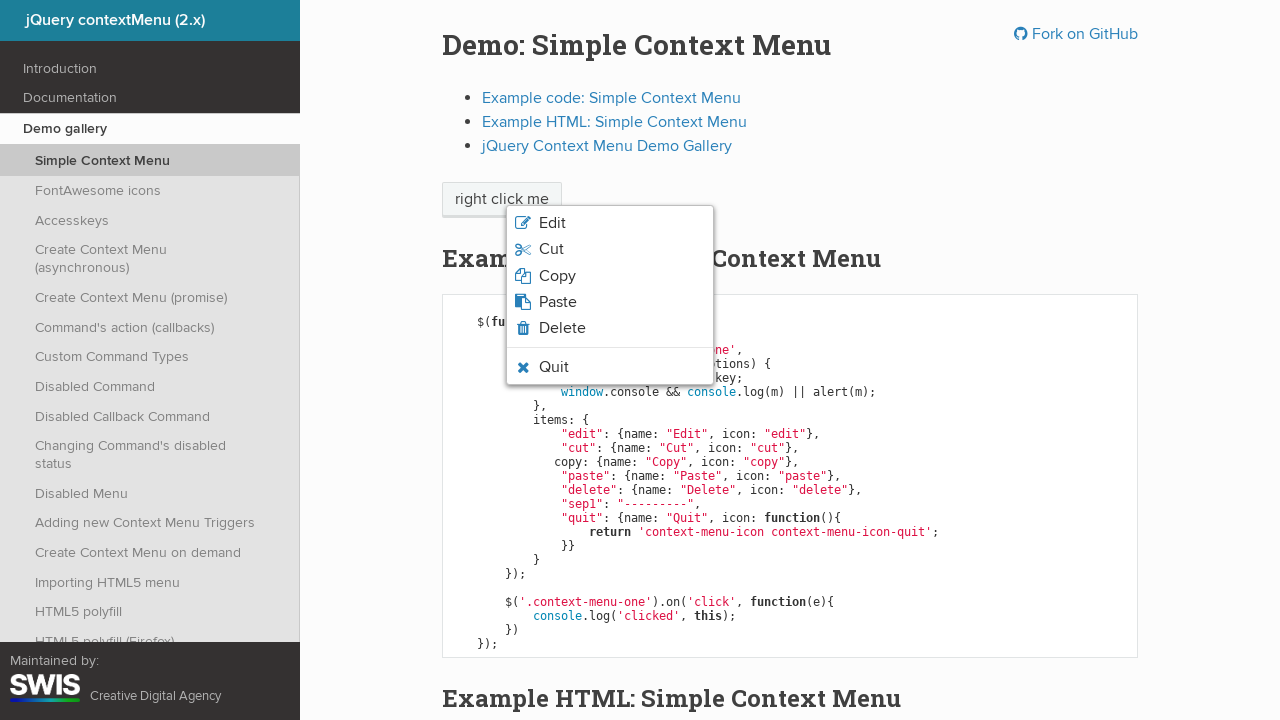

Selected the second option from the context menu at (551, 249) on xpath=/html/body/ul/li[2]/span
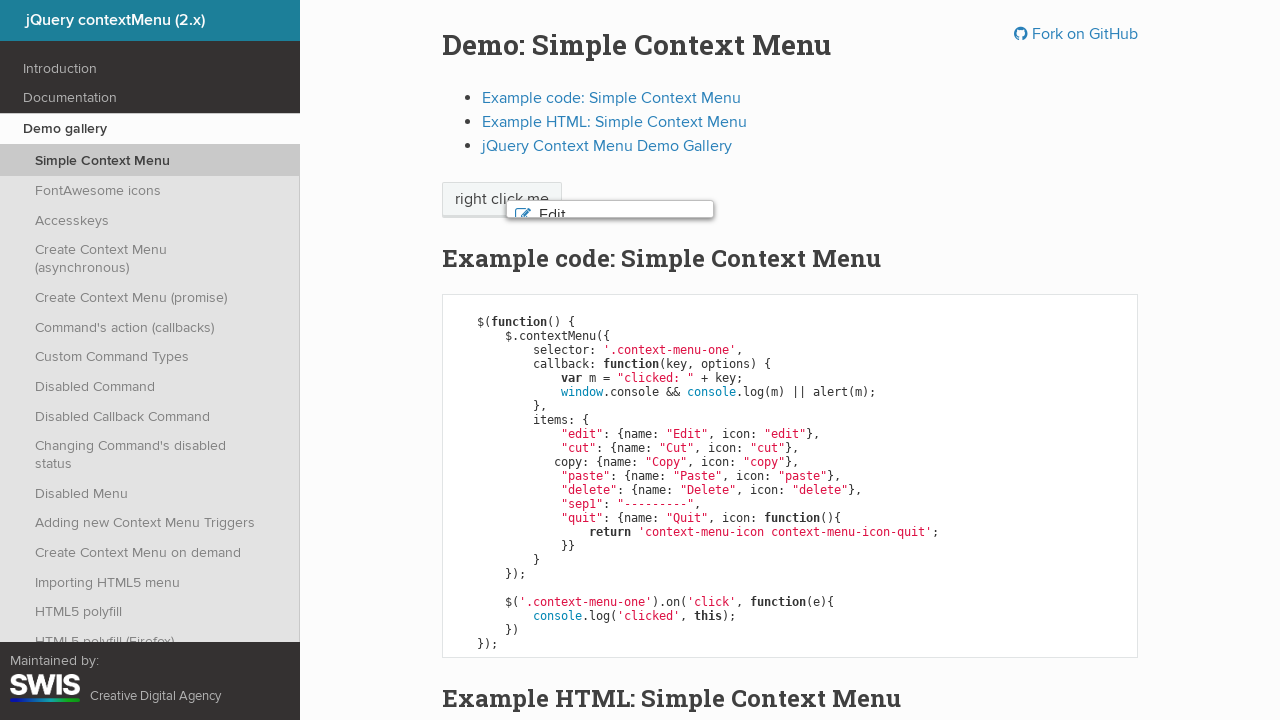

Set up dialog handler to accept alert
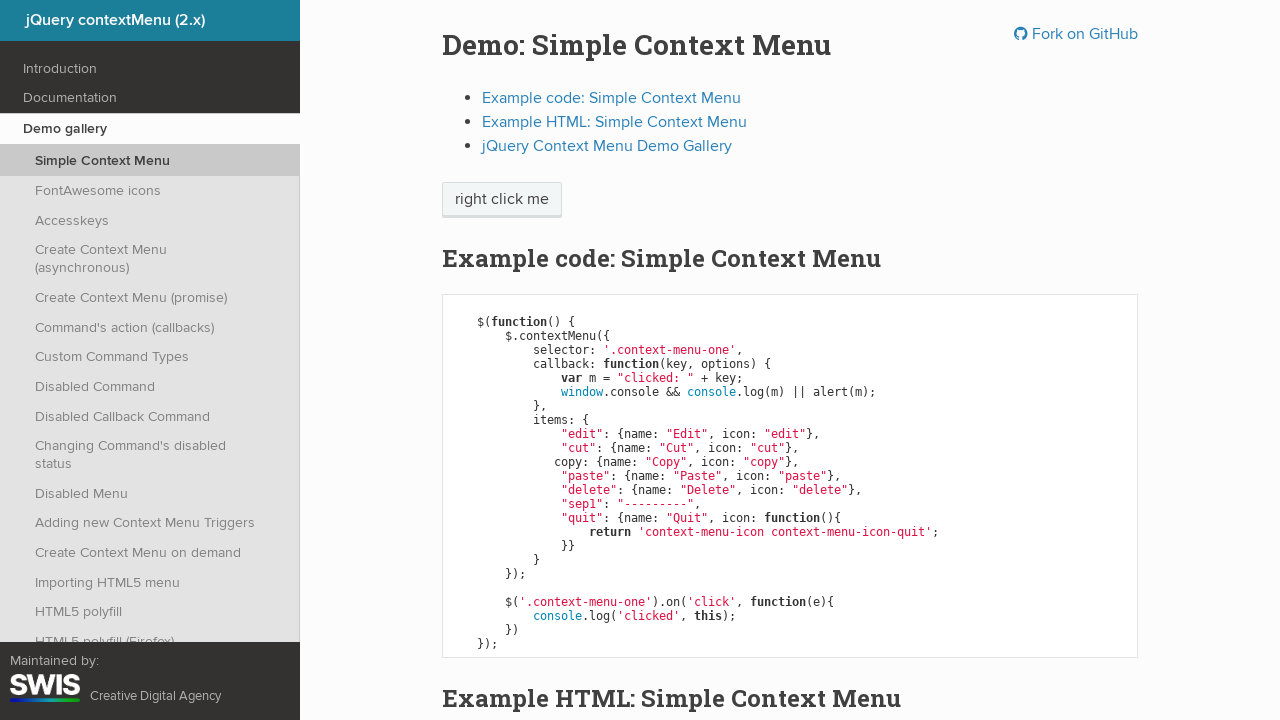

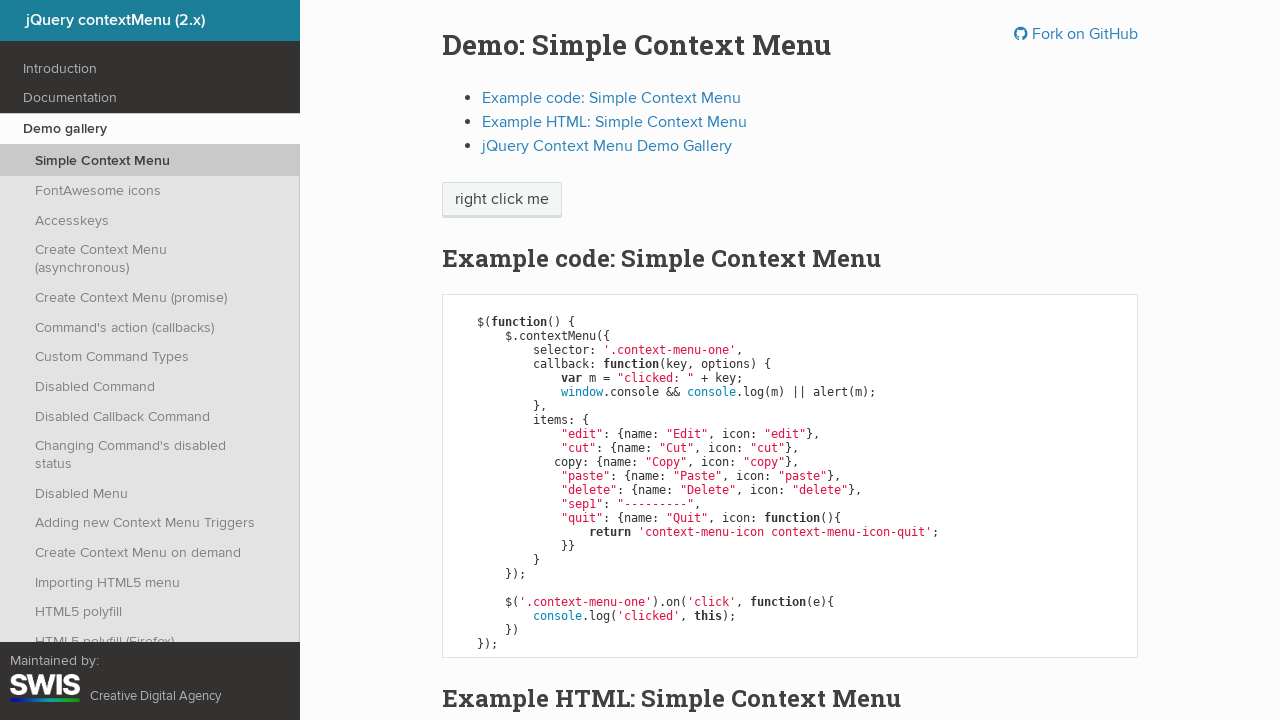